Tests adding todo items by filling the input and pressing Enter, then verifying the items appear in the list

Starting URL: https://demo.playwright.dev/todomvc

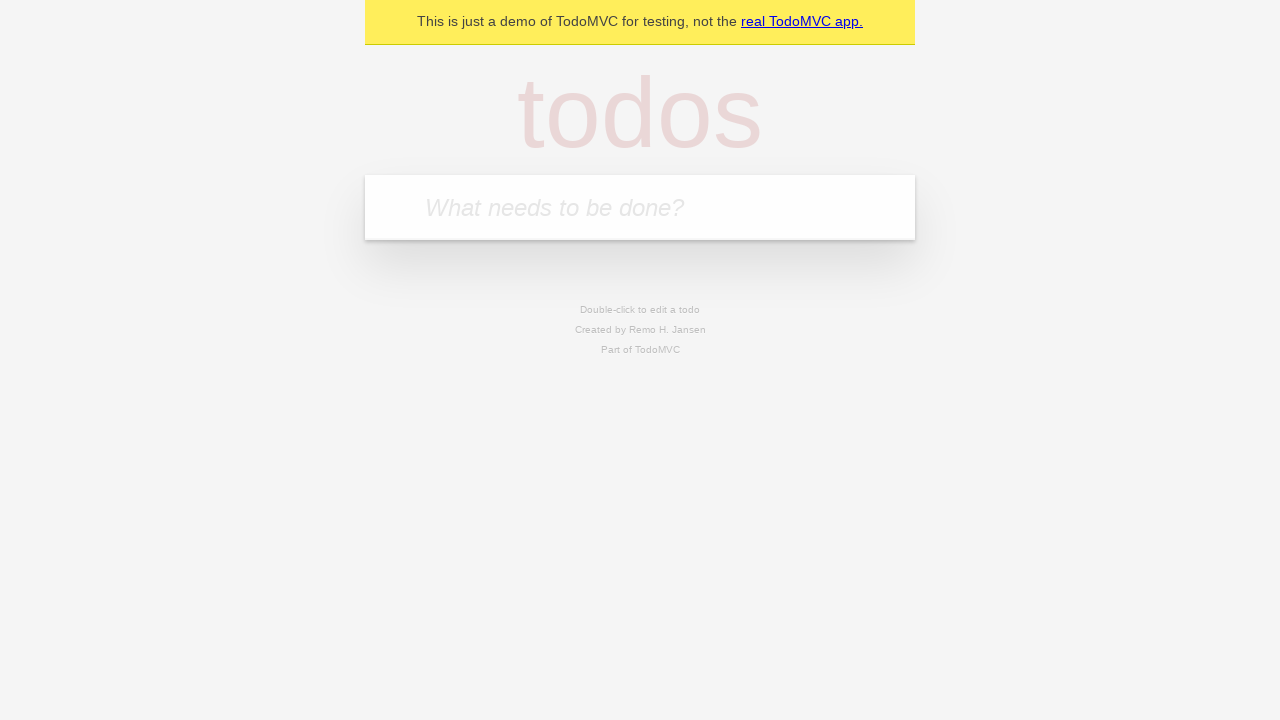

Filled todo input with 'buy some cheese' on internal:attr=[placeholder="What needs to be done?"i]
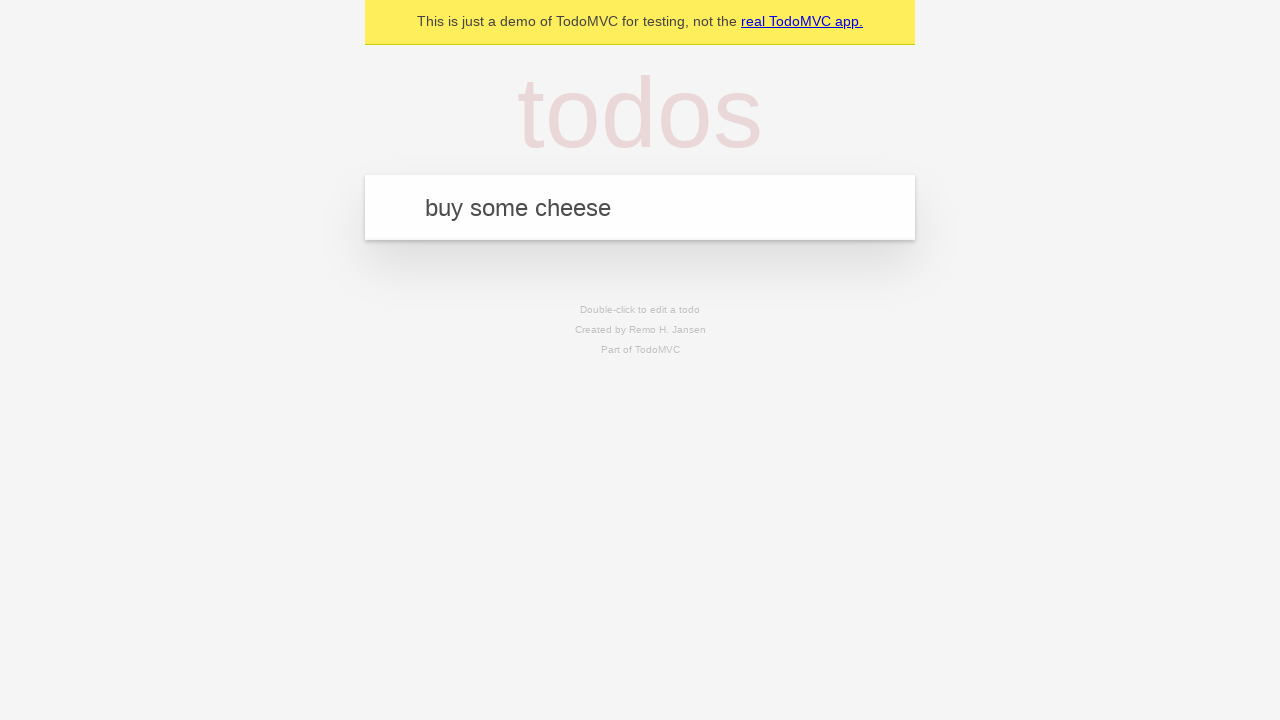

Pressed Enter to create first todo item on internal:attr=[placeholder="What needs to be done?"i]
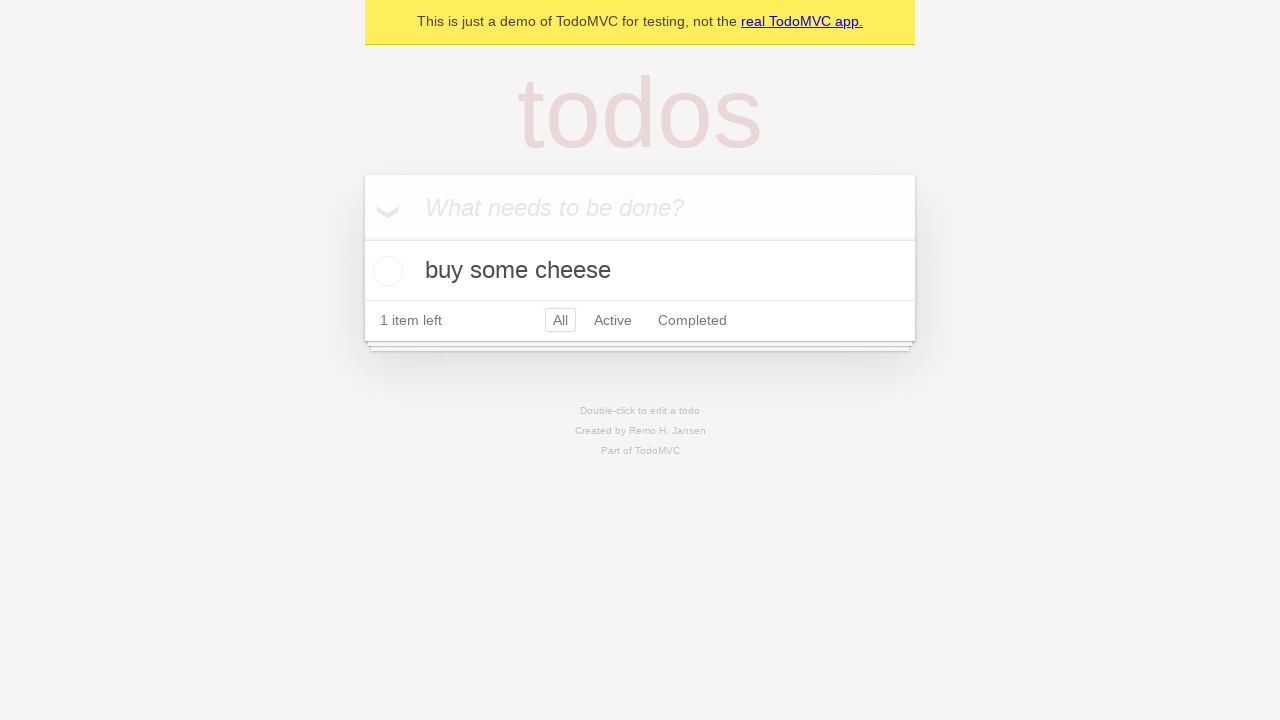

Verified first todo item appears in list
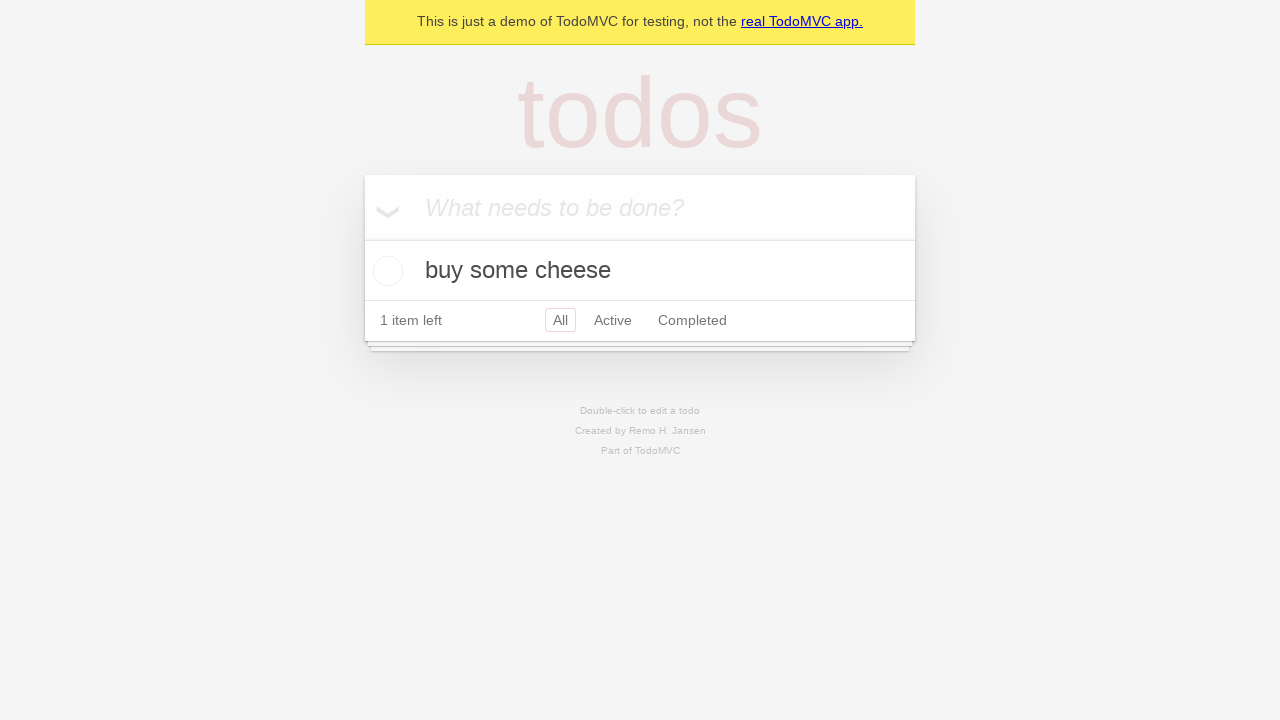

Filled todo input with 'feed the cat' on internal:attr=[placeholder="What needs to be done?"i]
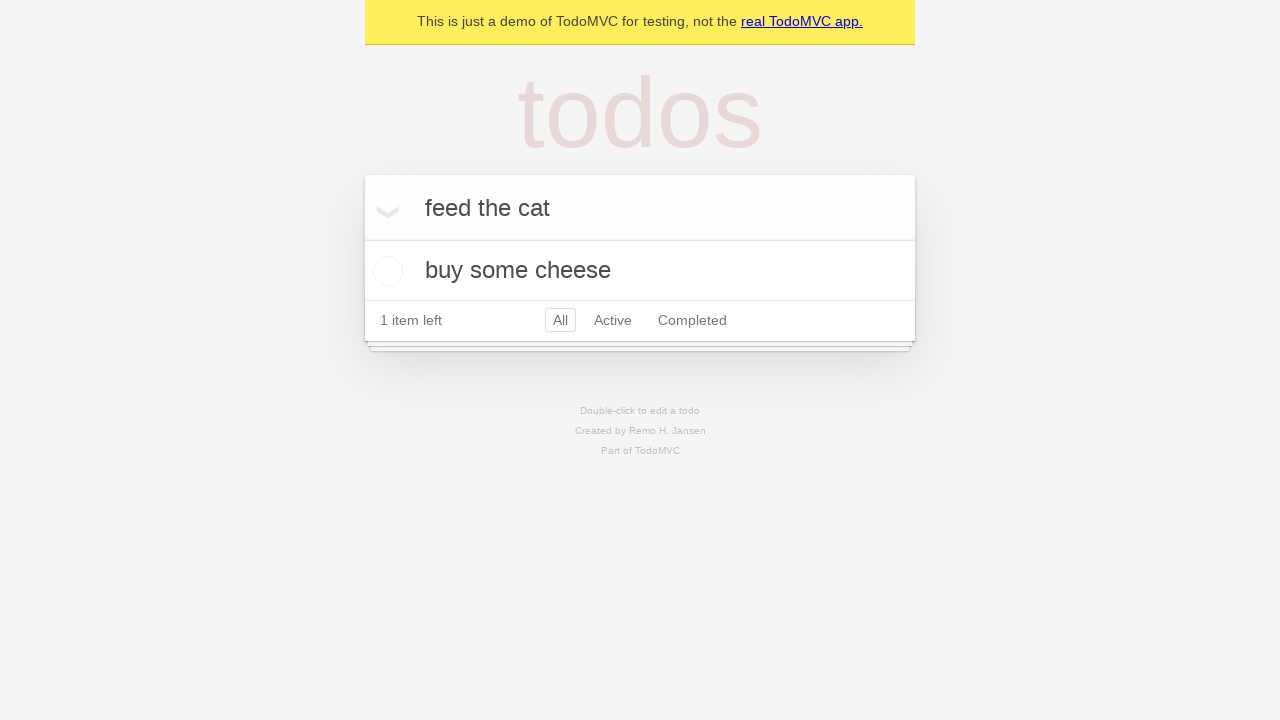

Pressed Enter to create second todo item on internal:attr=[placeholder="What needs to be done?"i]
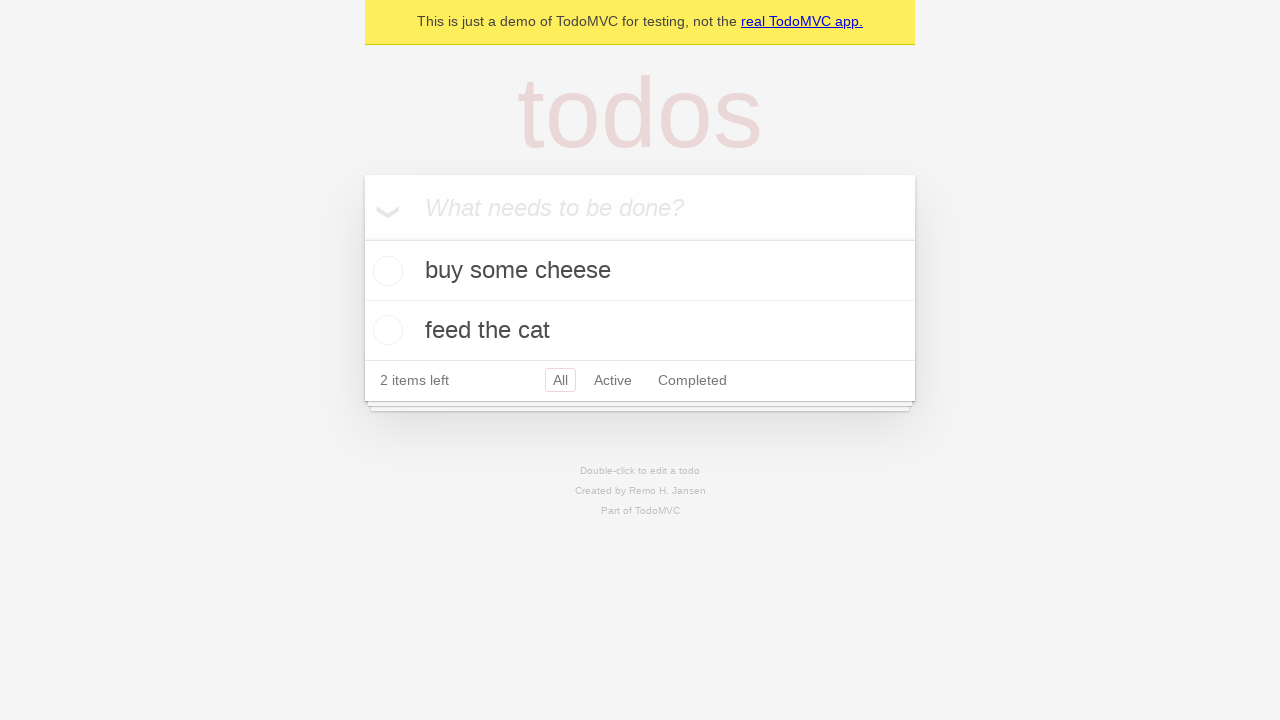

Verified second todo item appears in list
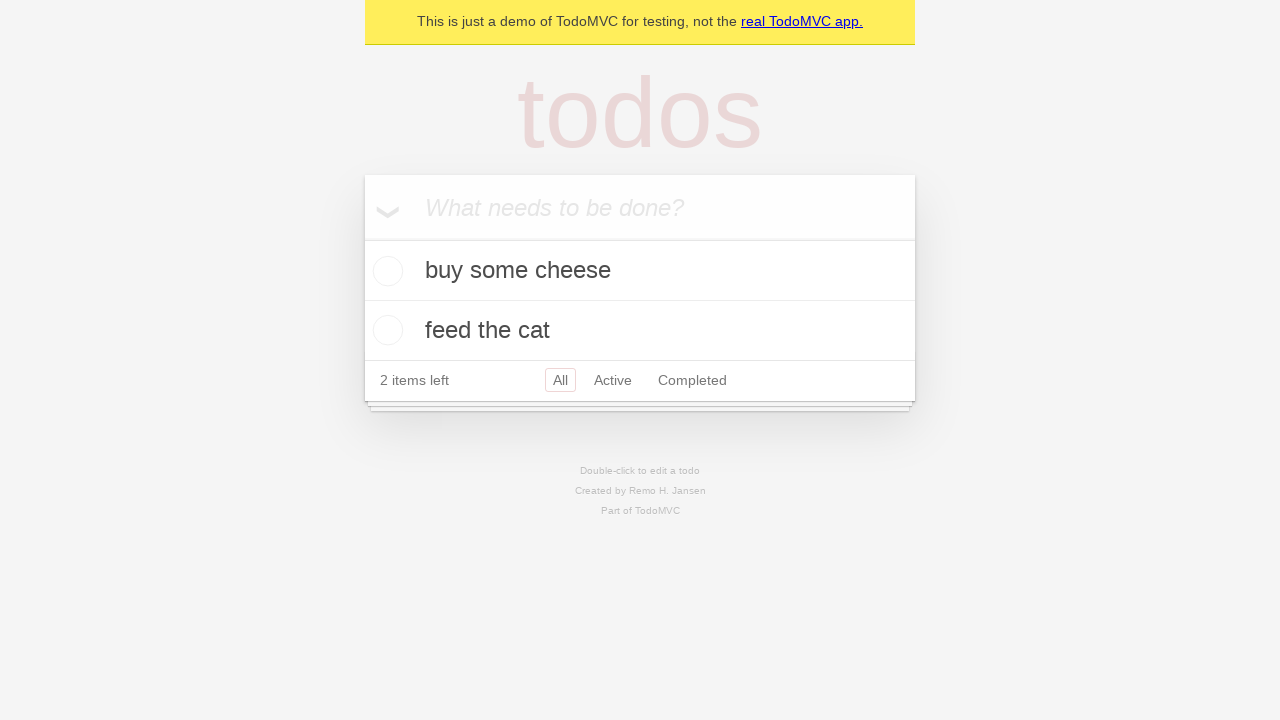

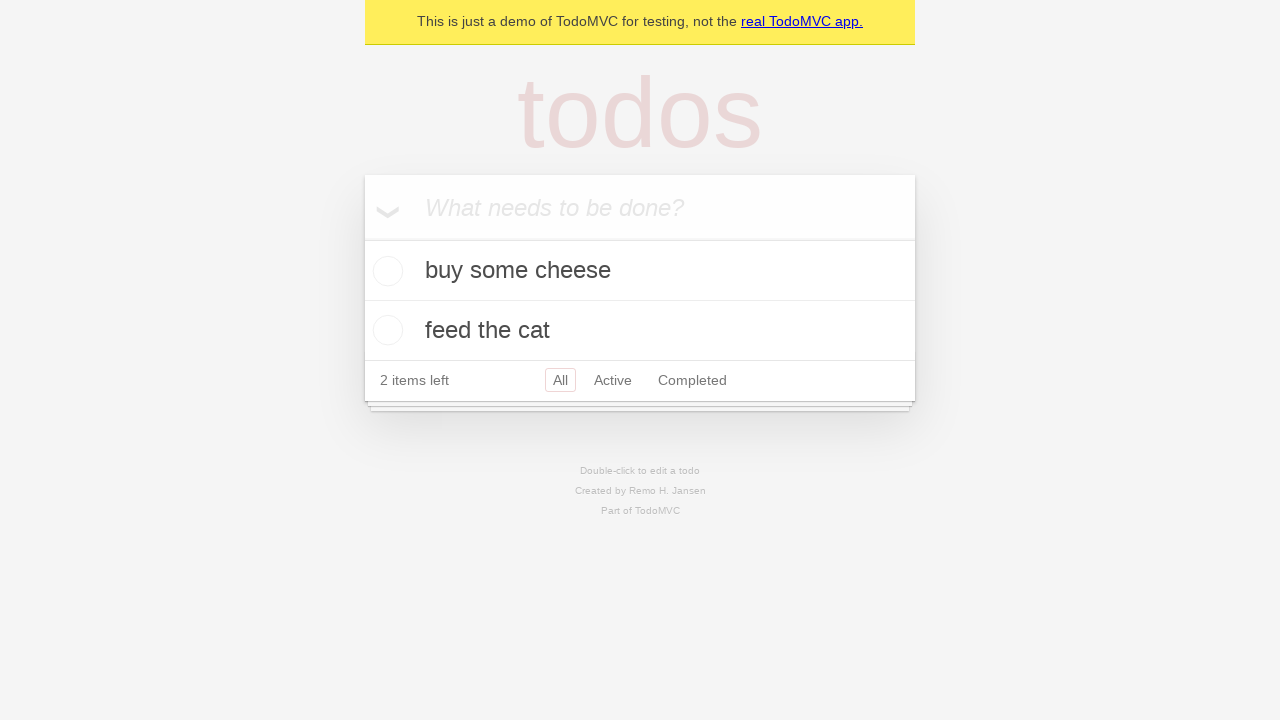